Tests that CSS styles load correctly on the properties page by verifying the page loads and checking for styled elements.

Starting URL: https://virtual-ochre.vercel.app/properties/

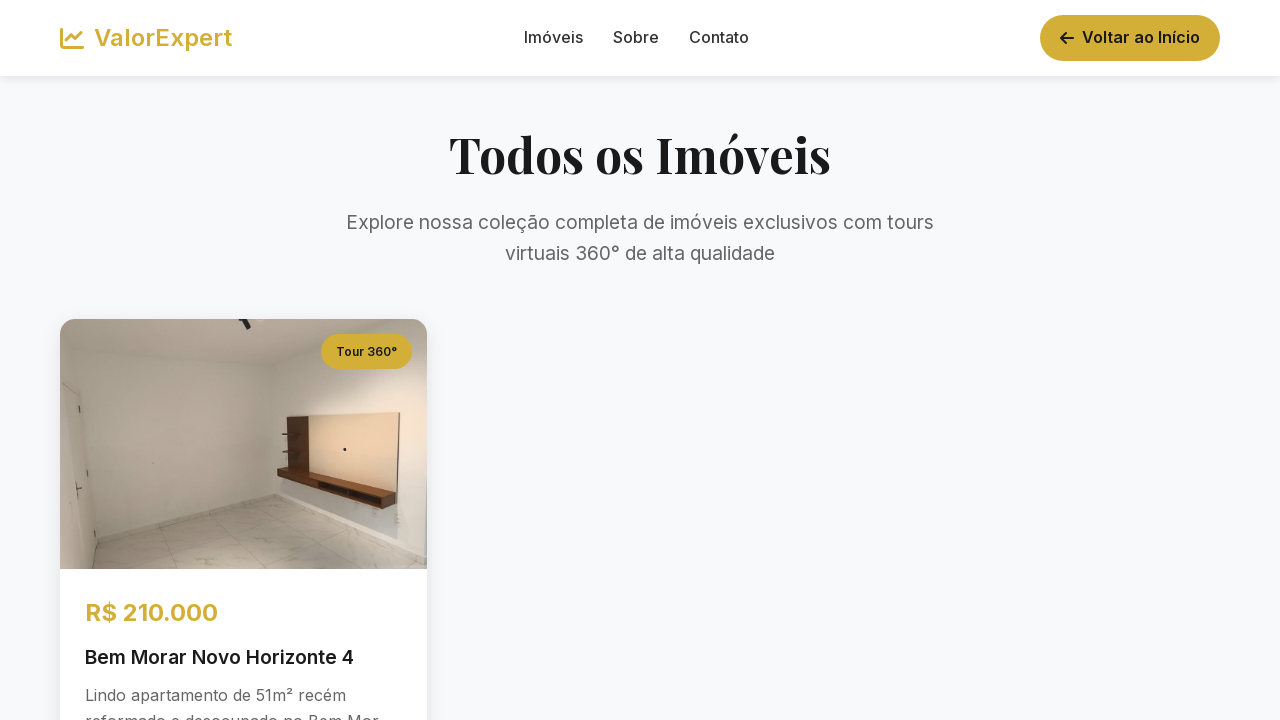

Navigated to properties page
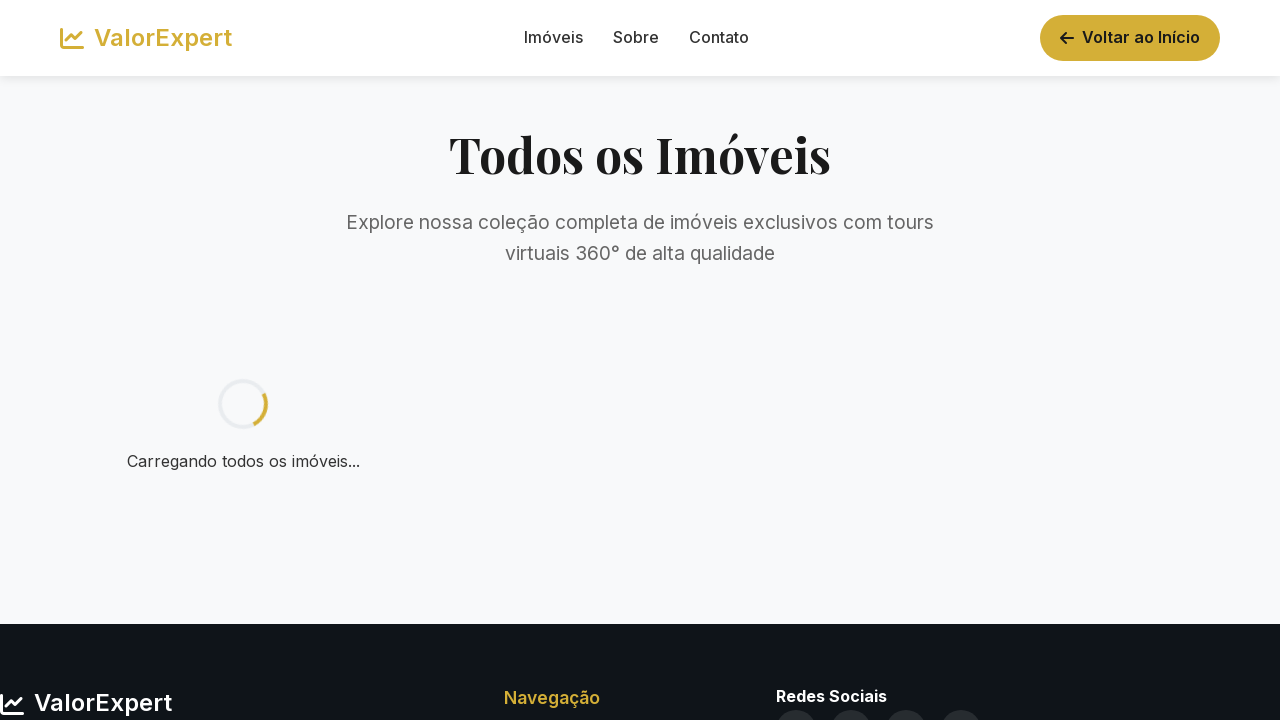

Page fully loaded with all network resources
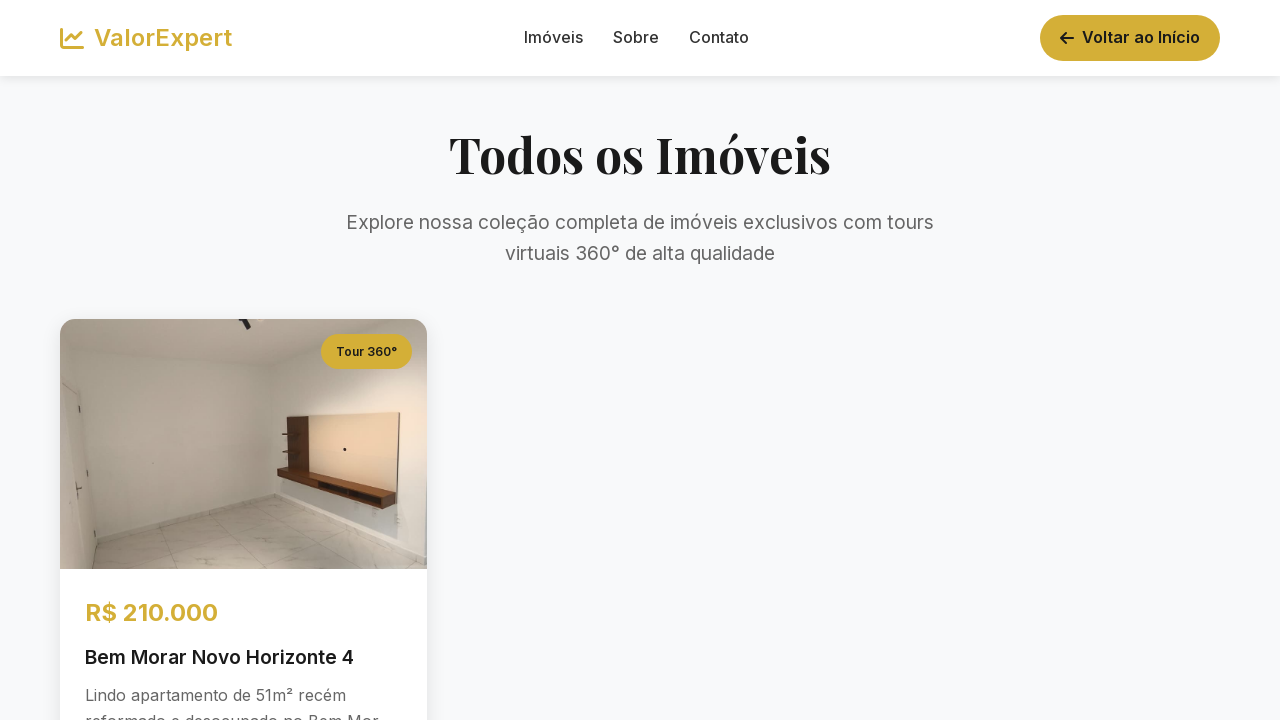

Located hero element on page
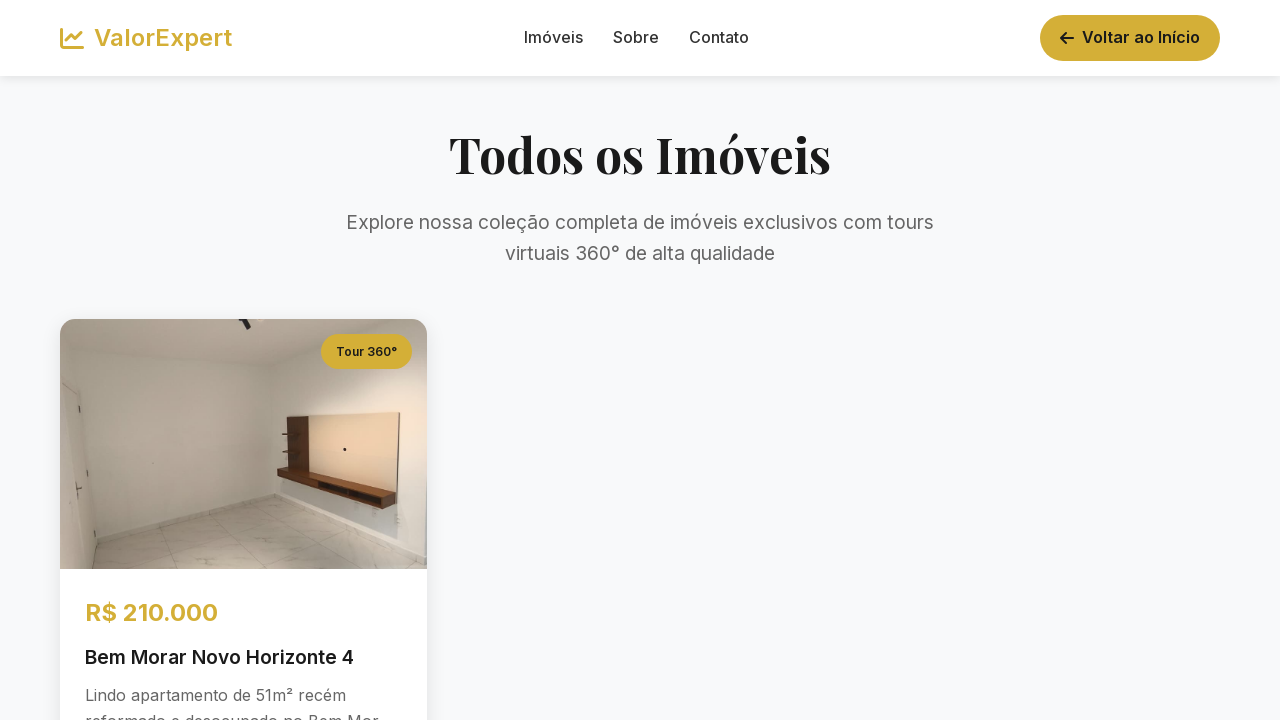

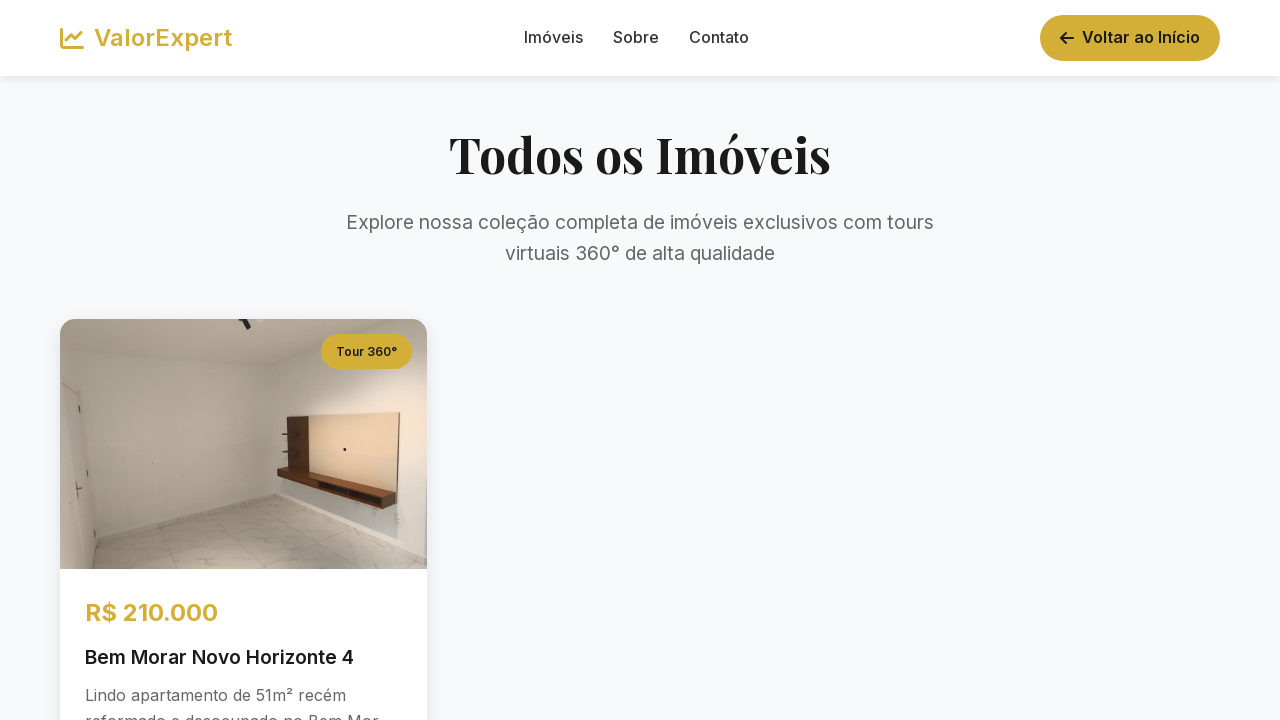